Tests jQuery UI slider functionality by dragging the slider handle horizontally

Starting URL: https://jqueryui.com/slider/

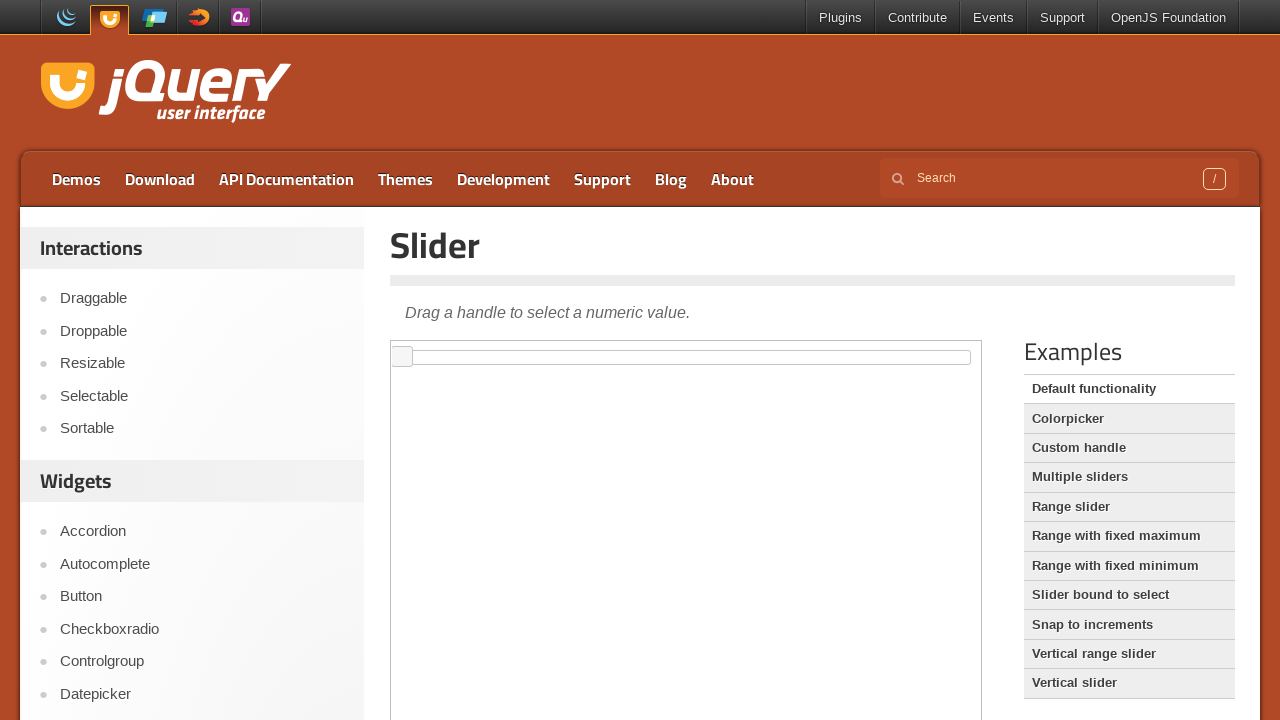

Waited for slider handle to be present in iframe
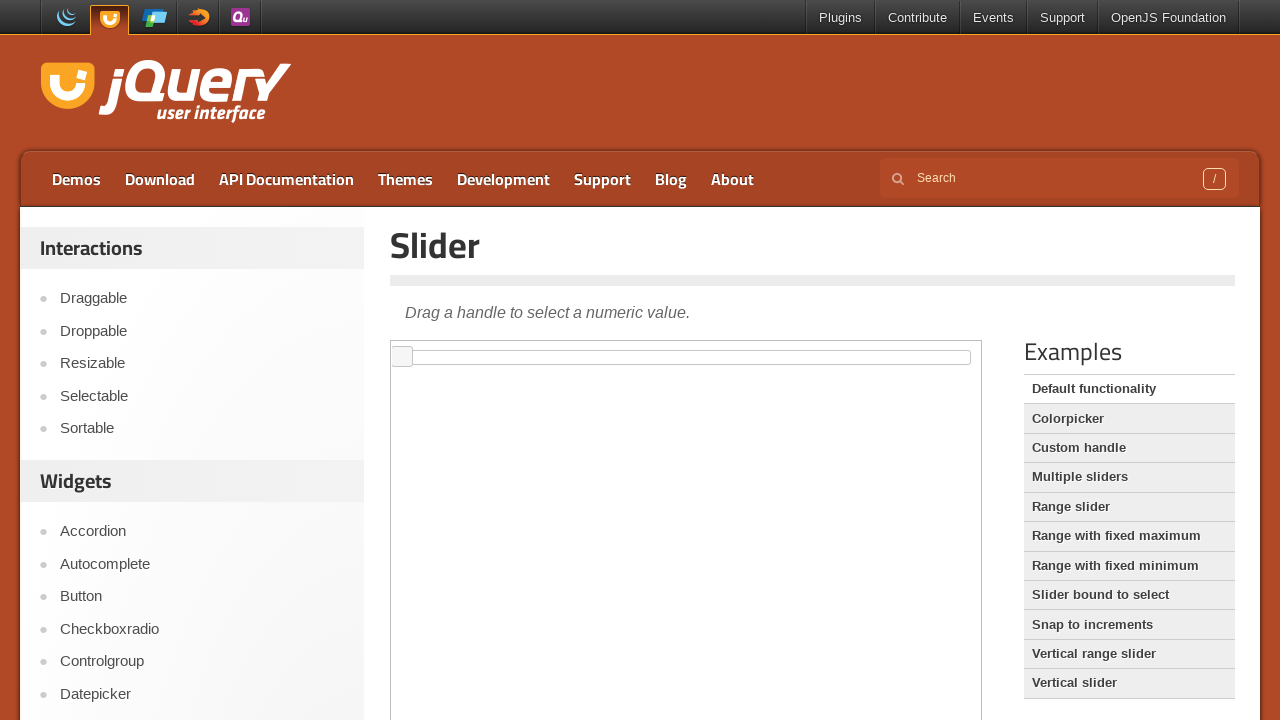

Located the iframe containing the slider demo
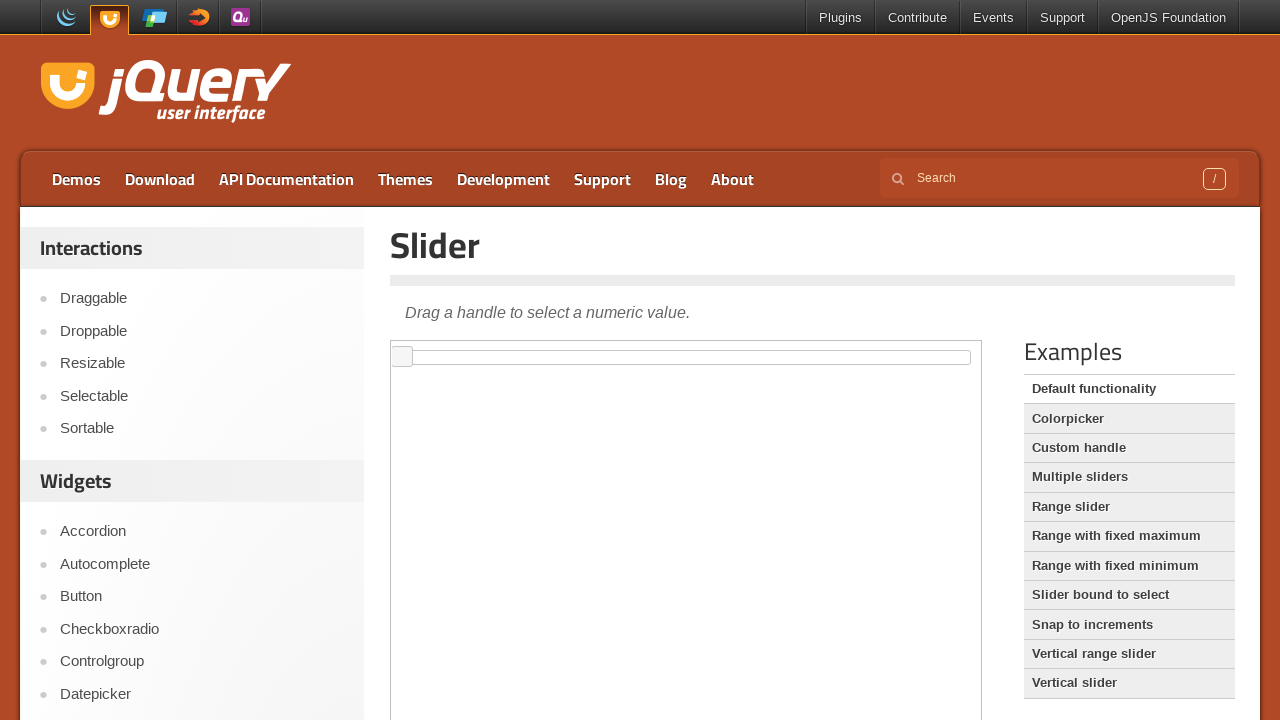

Located the slider handle element
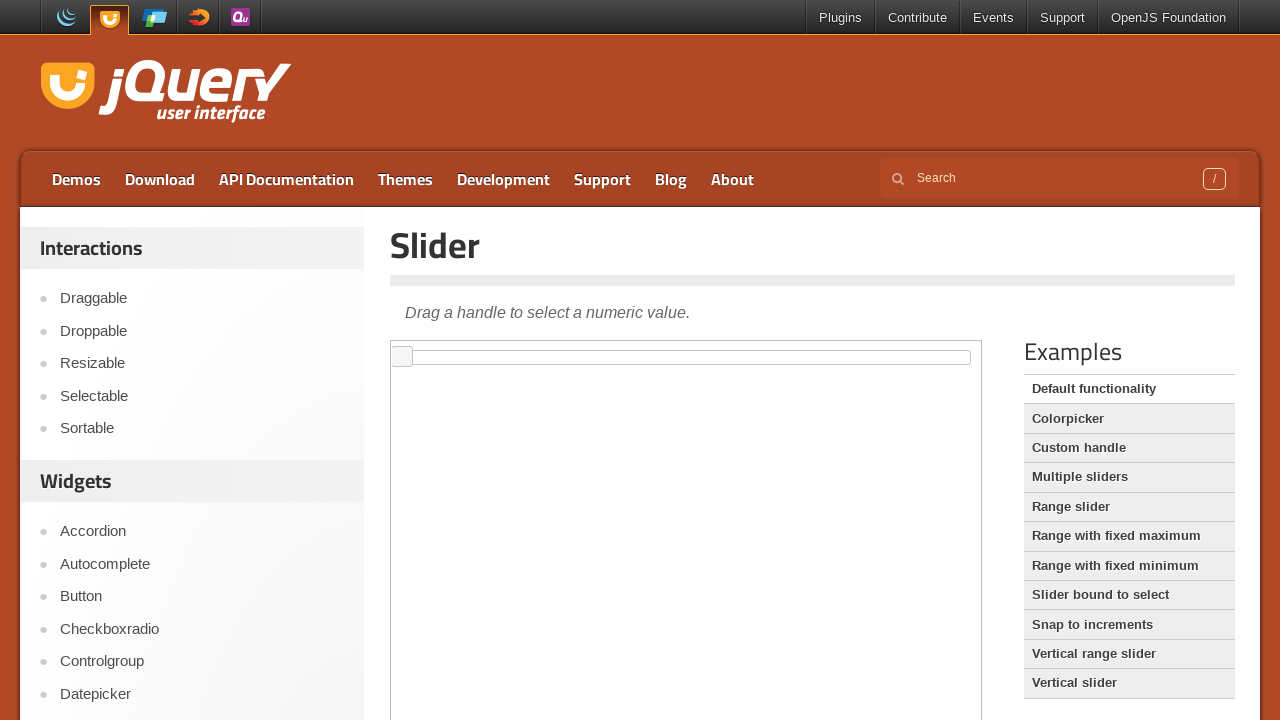

Dragged the slider handle 350 pixels to the right at (743, 347)
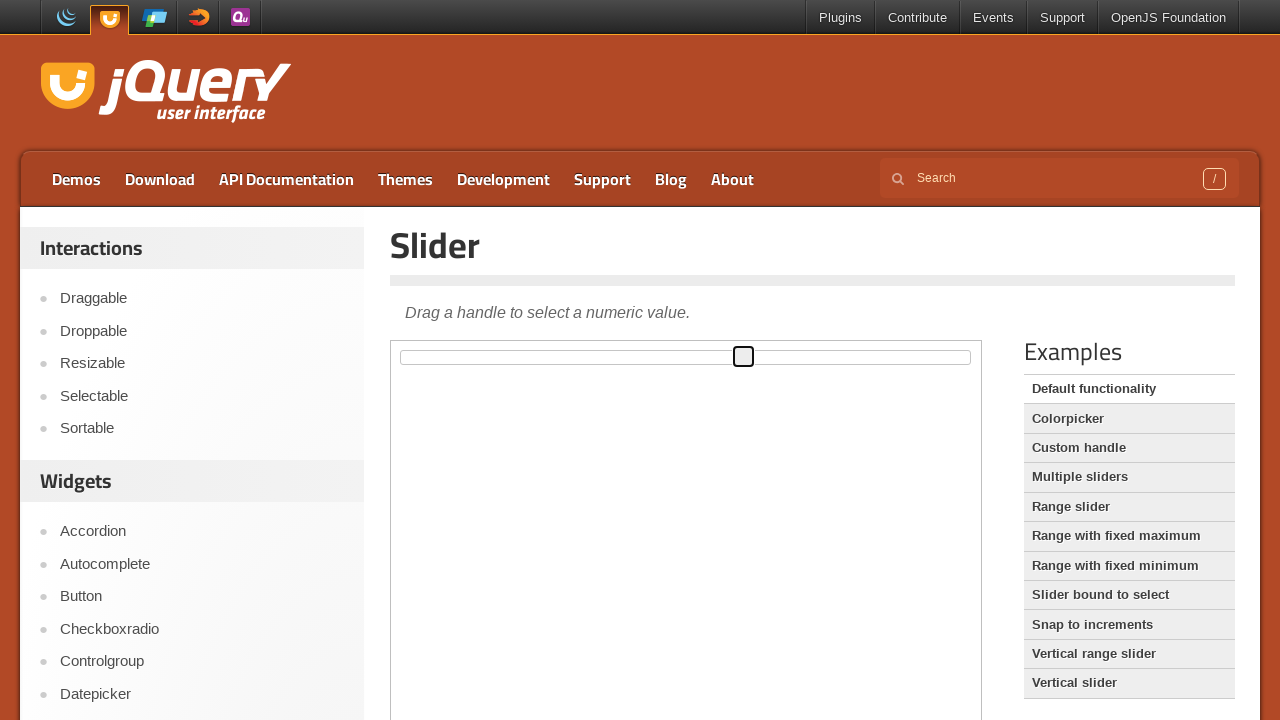

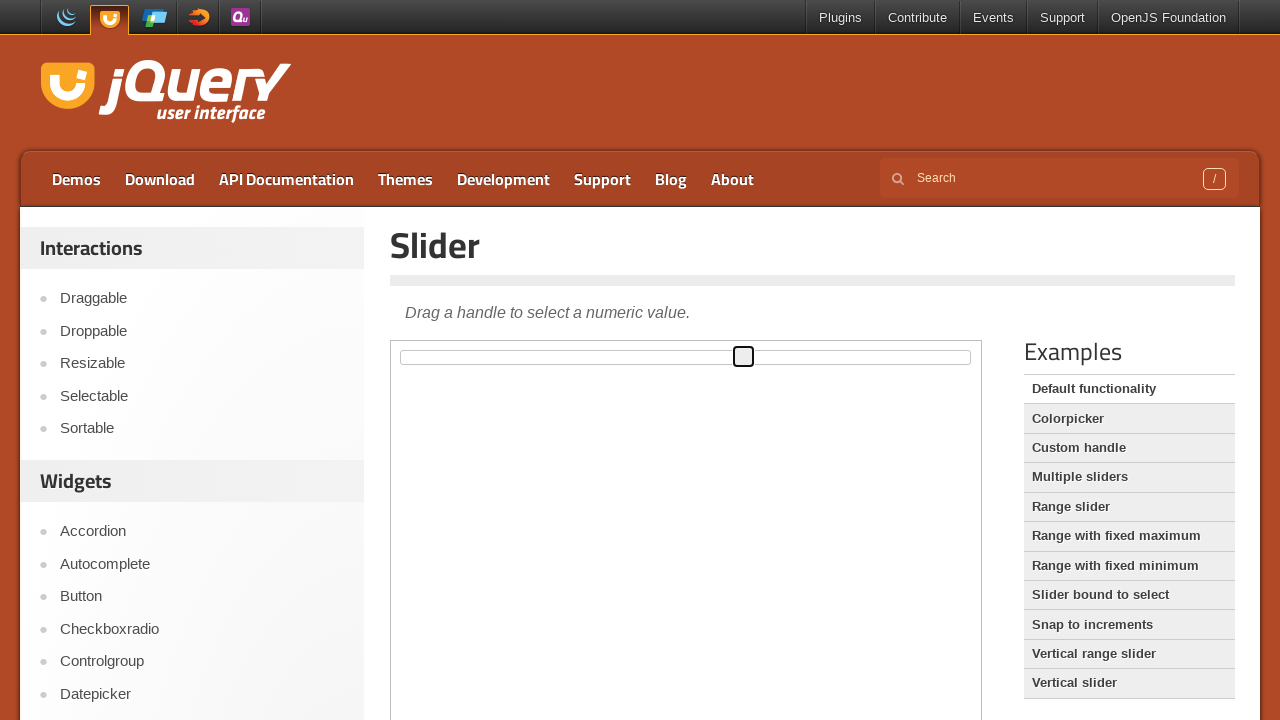